Tests clicking Submit New Language menu and verifying the submenu header text

Starting URL: http://www.99-bottles-of-beer.net/

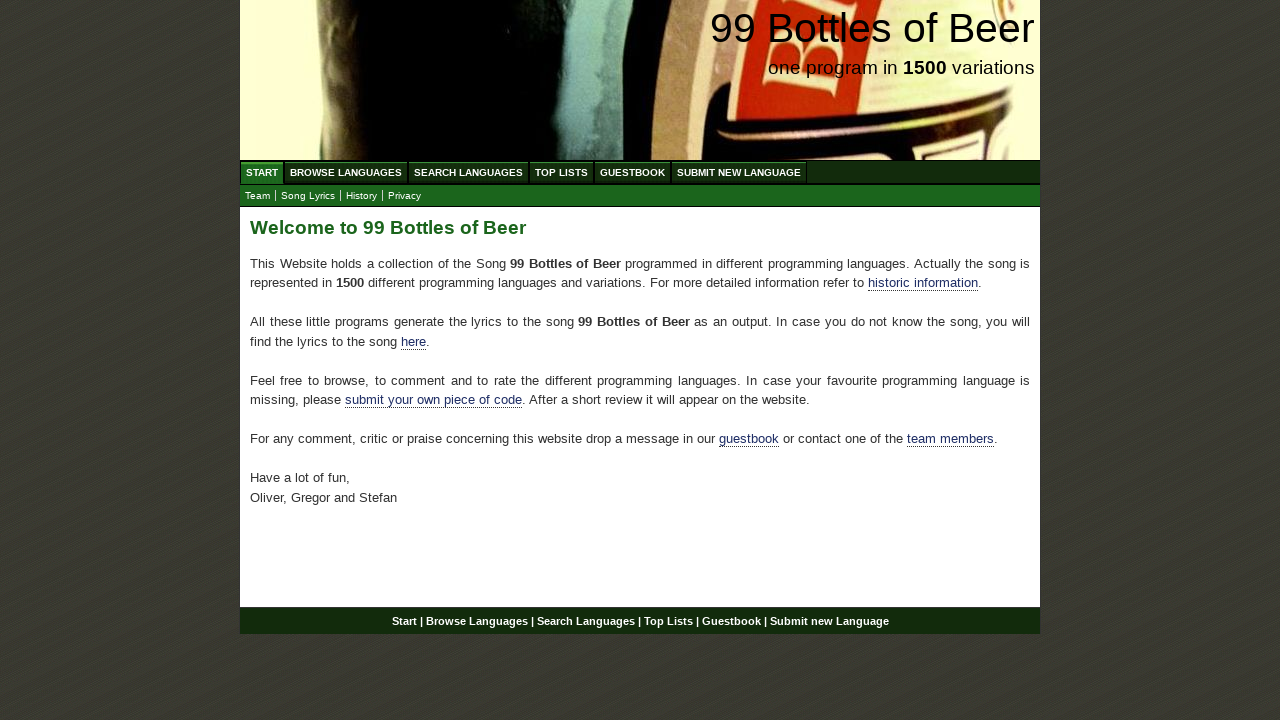

Clicked on Submit new Language menu item at (739, 172) on xpath=//*[@id='menu']/li[6]/a
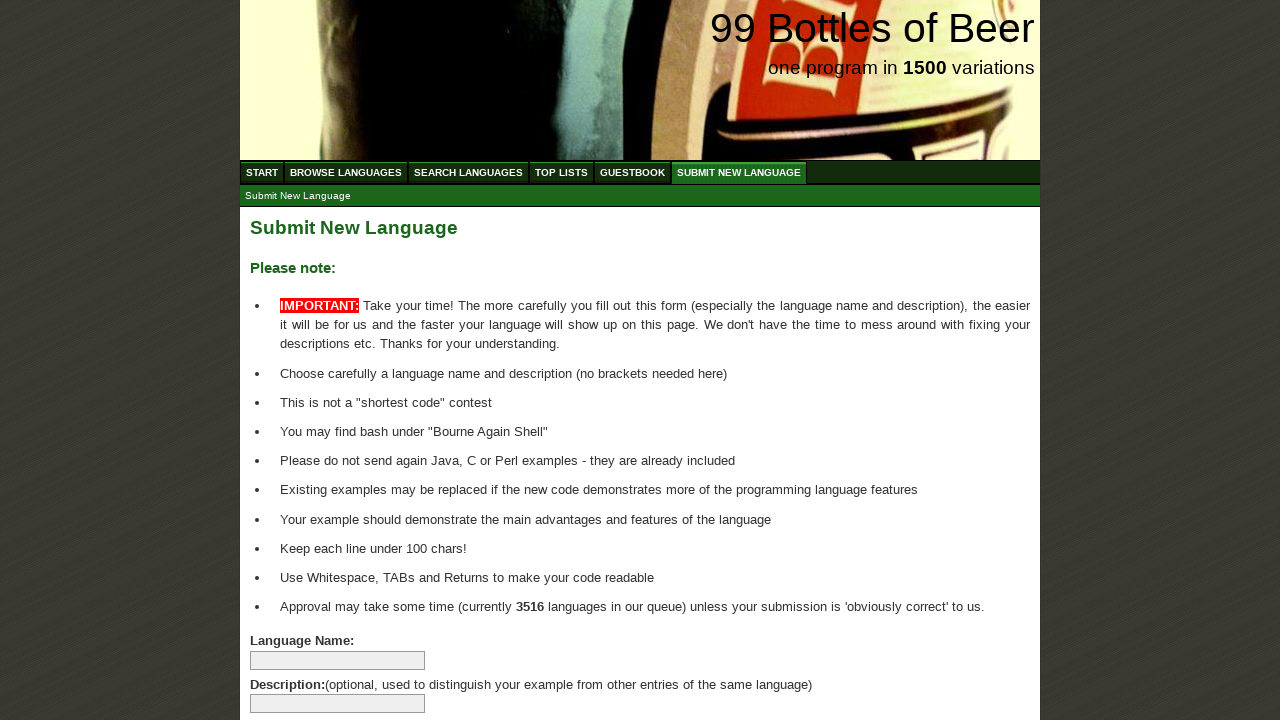

Located submenu header element
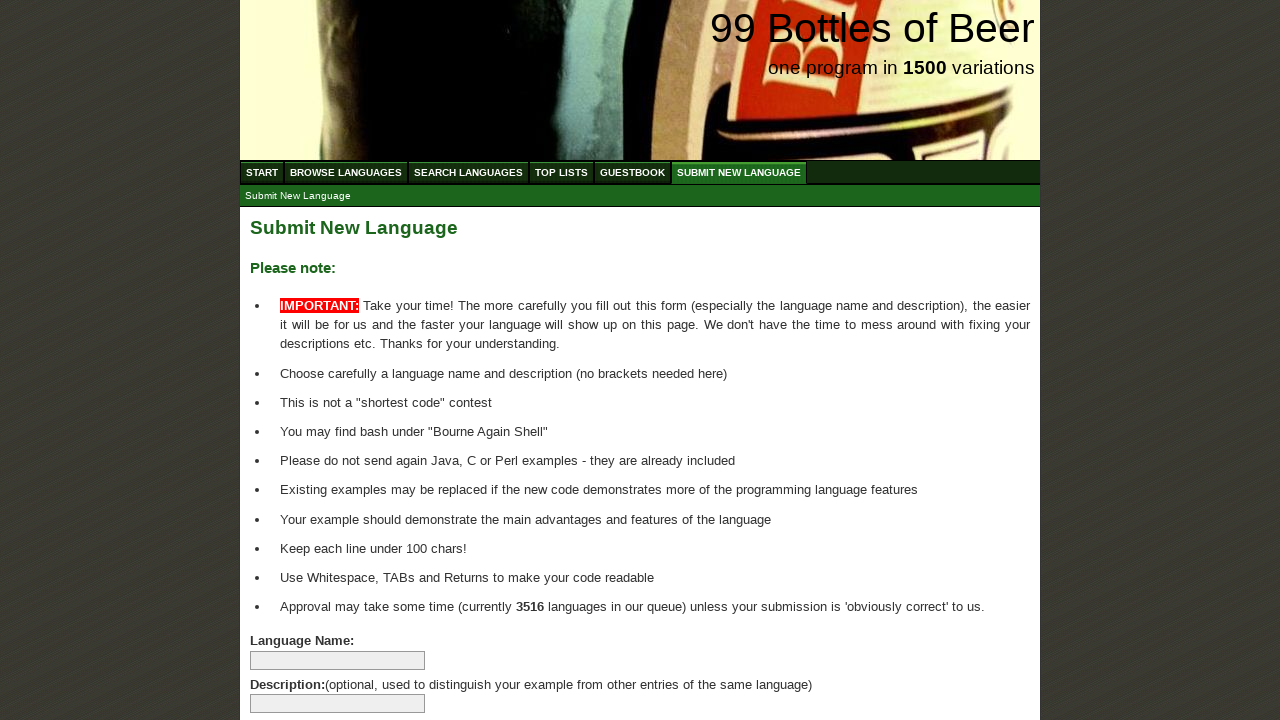

Submenu header element loaded
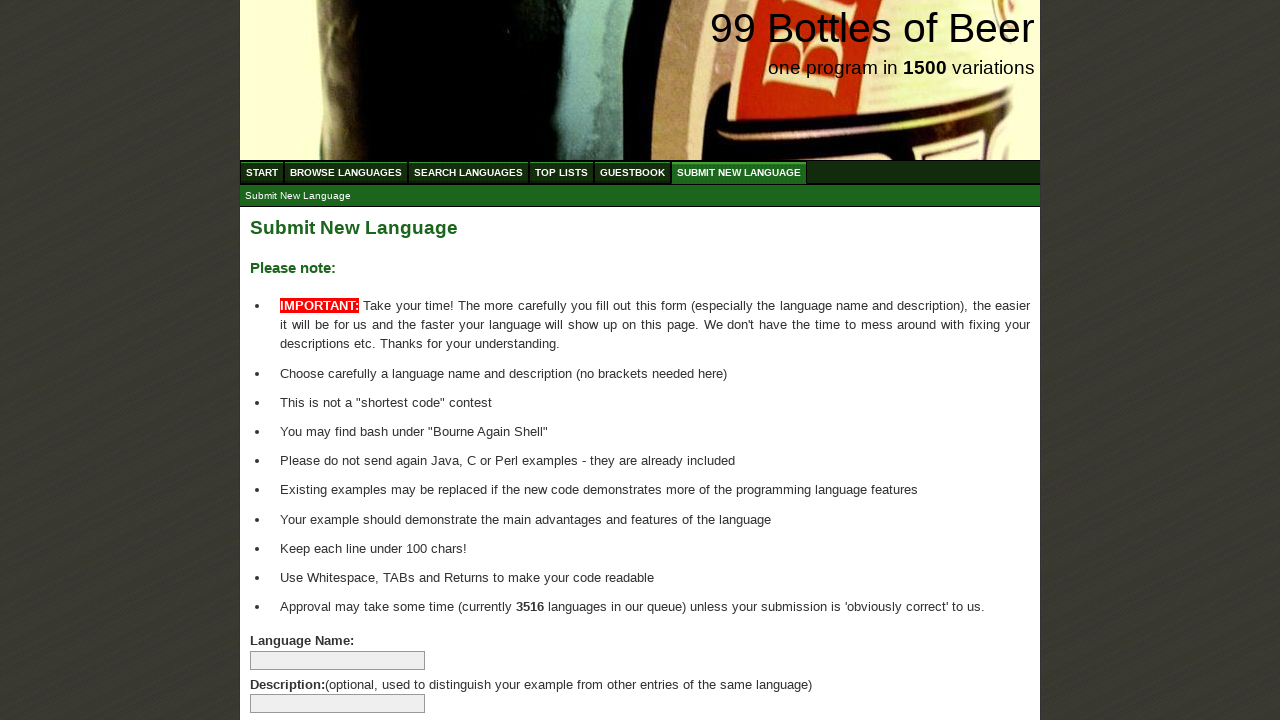

Verified submenu header text matches 'Submit New Language'
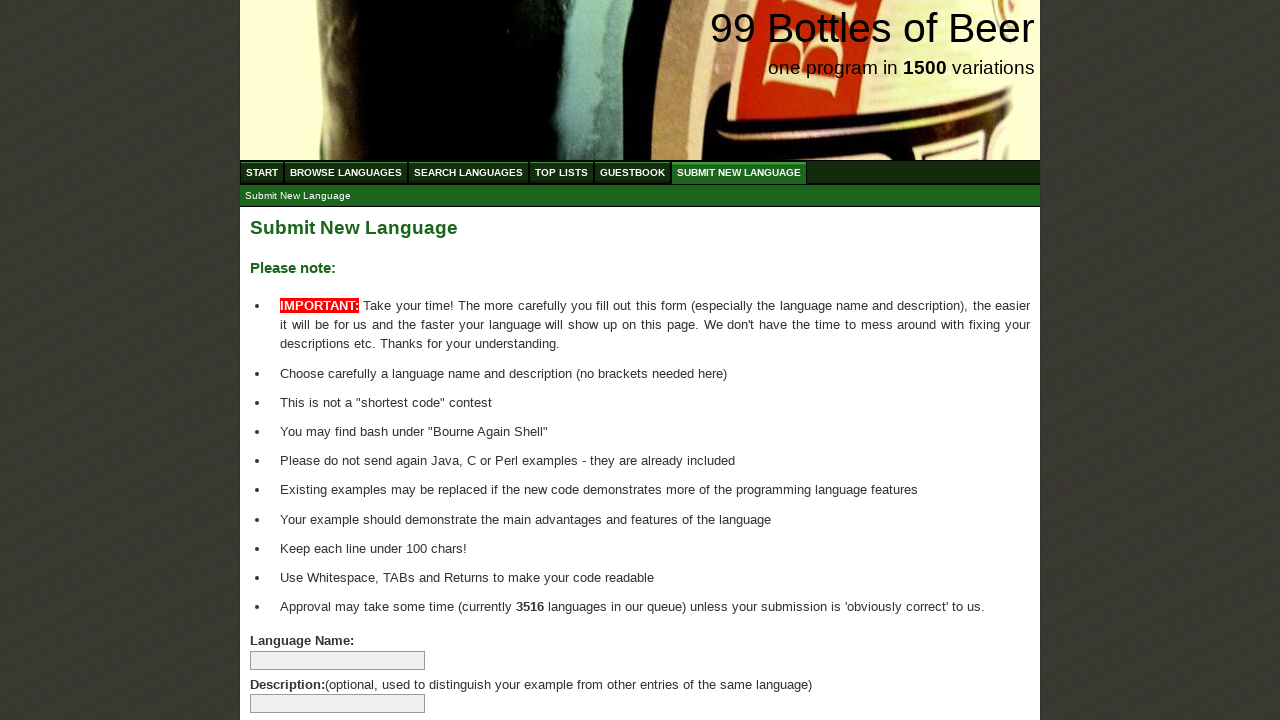

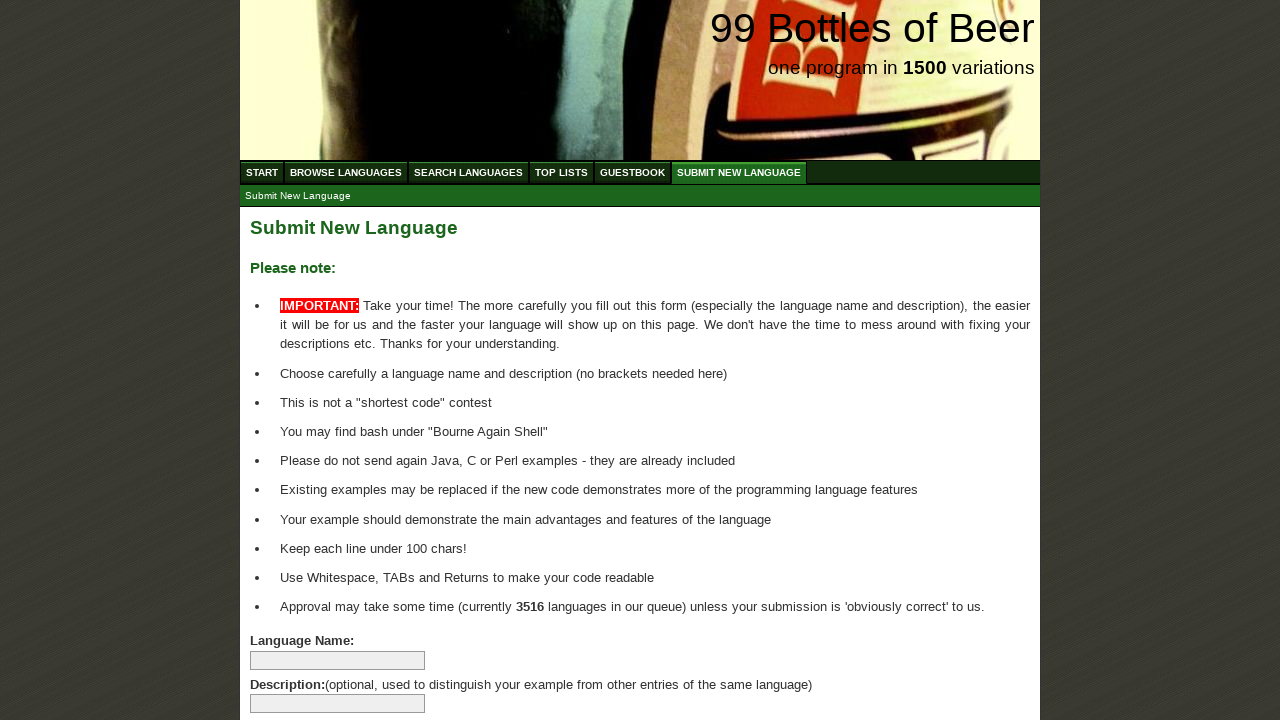